End-to-end test of an e-commerce flow: searching for a product, adjusting quantity, adding to cart, and completing checkout with promo code and delivery details

Starting URL: https://rahulshettyacademy.com/seleniumPractise/#/

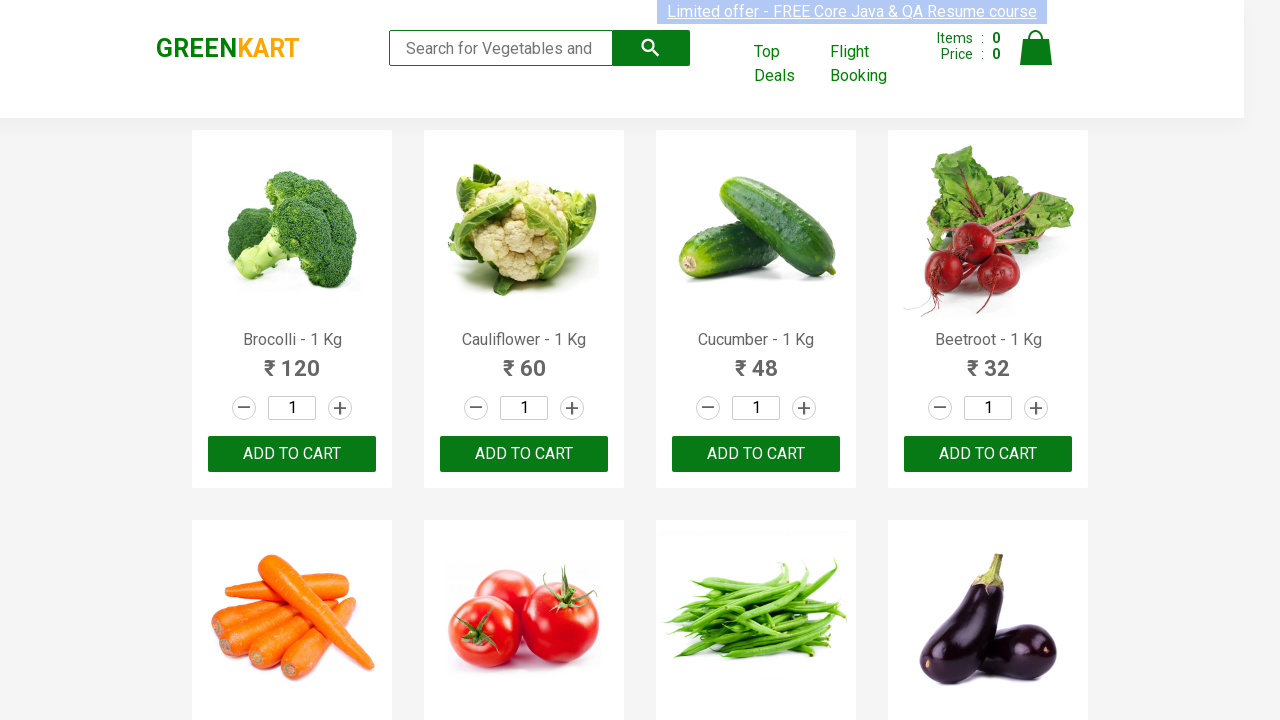

Products wrapper loaded on page
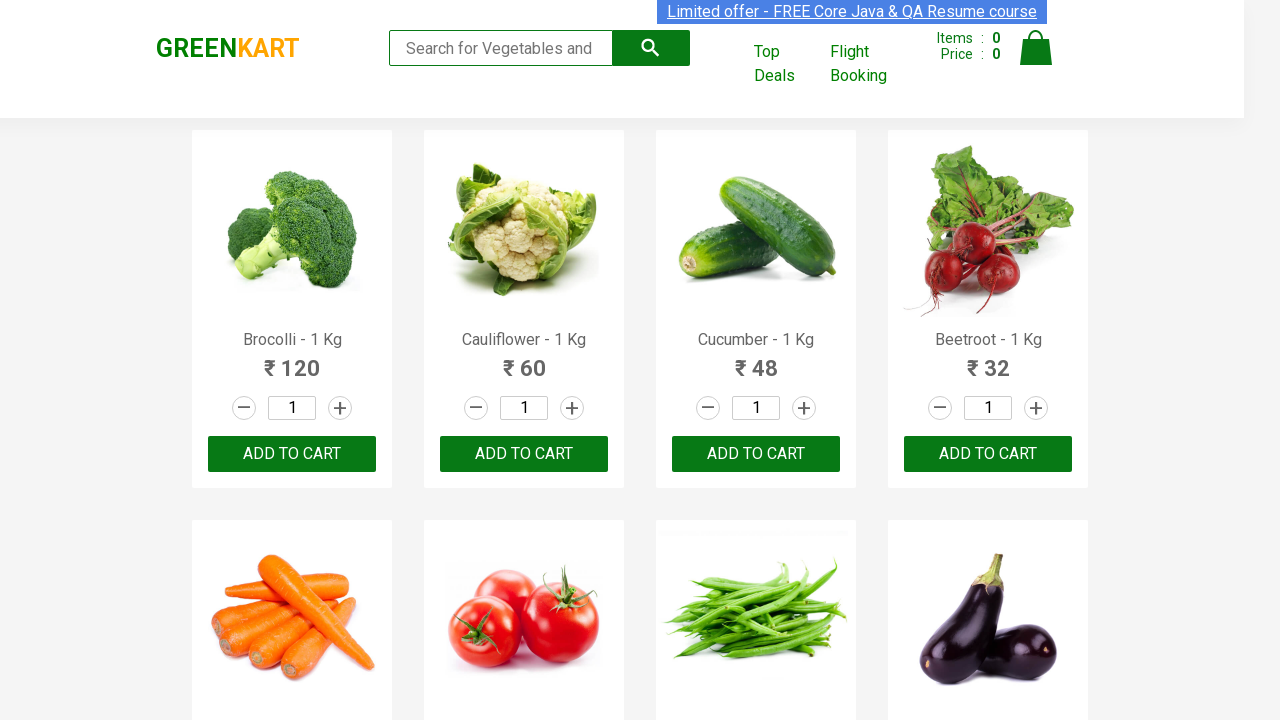

Search keyword input field loaded
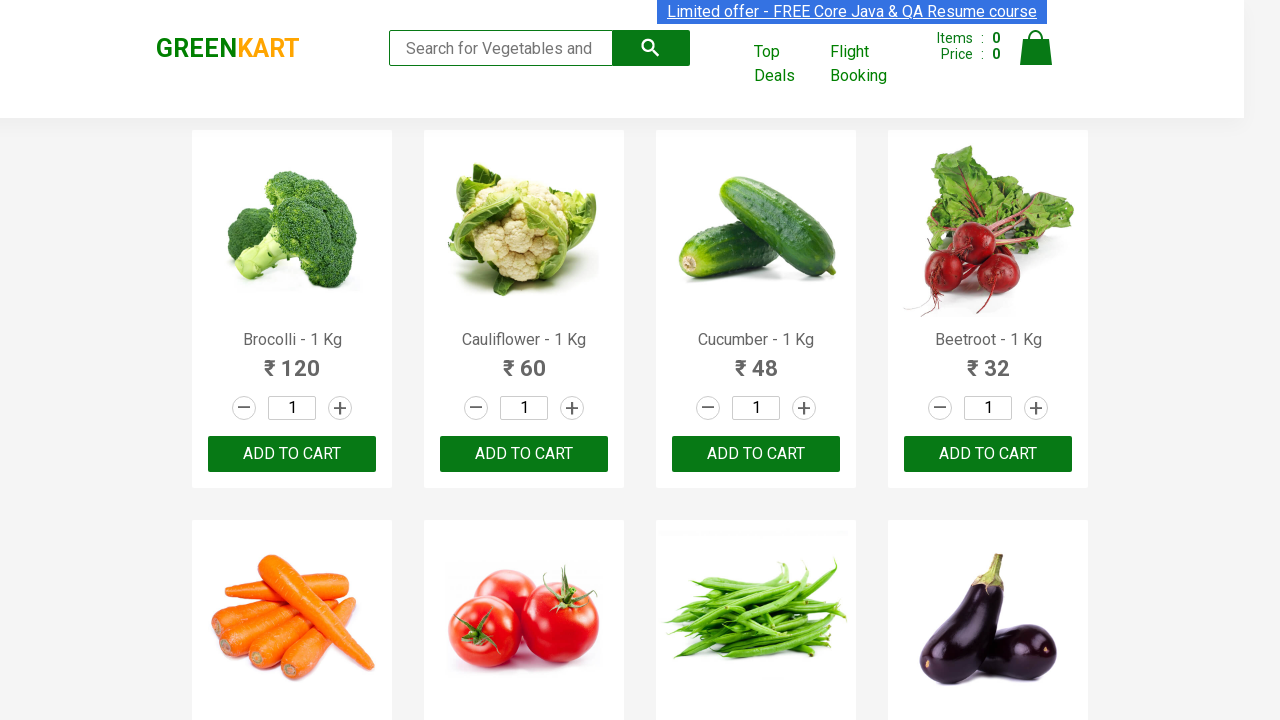

Searched for 'cucumber' product on .search-keyword
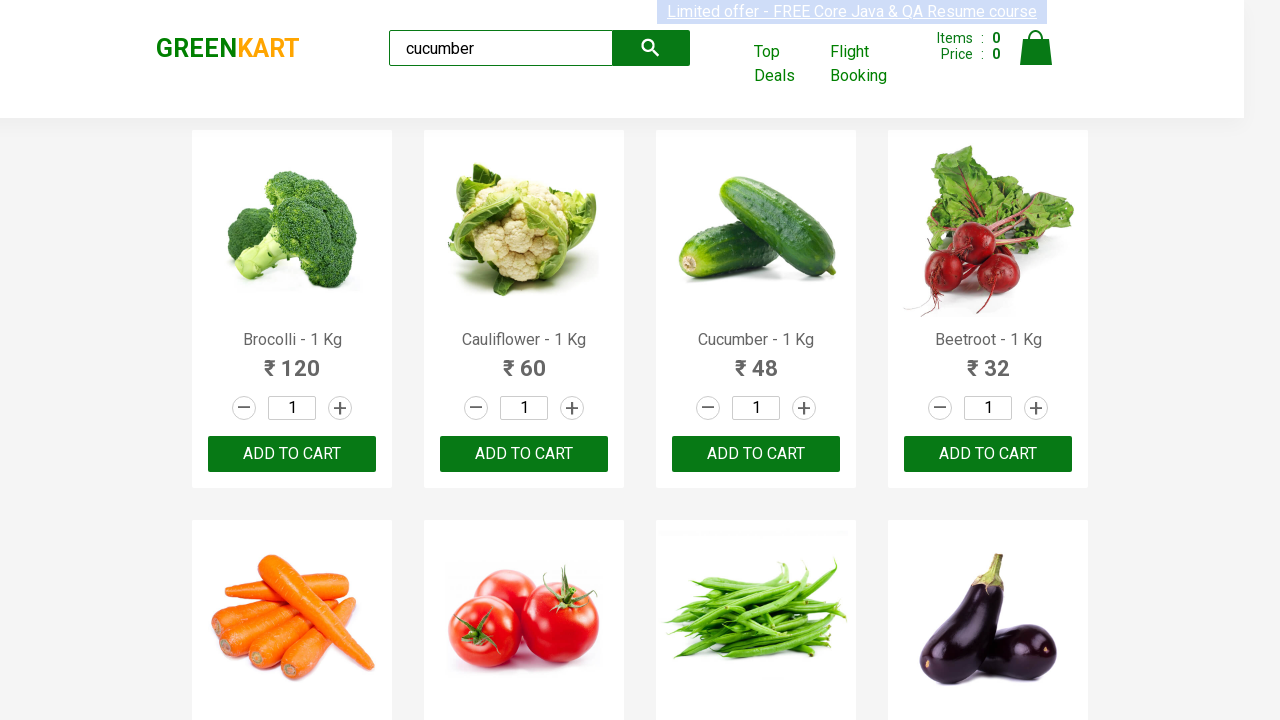

Quantity input field loaded
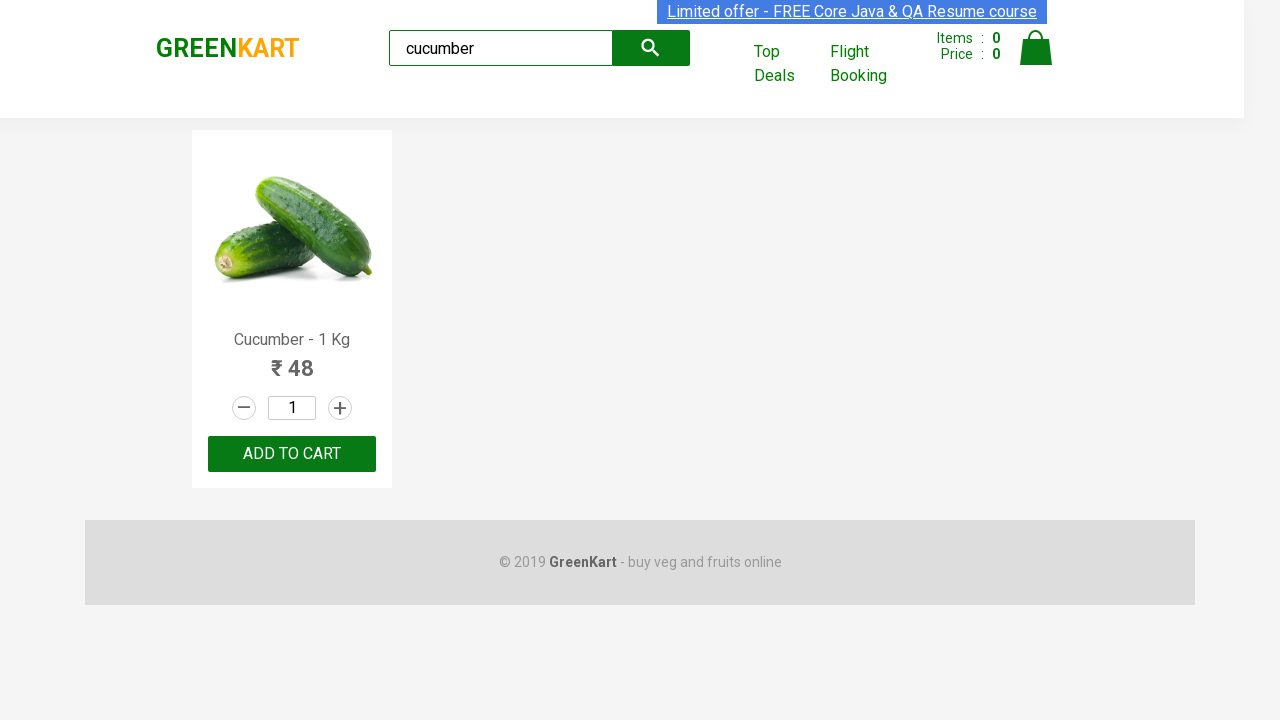

Cleared quantity input field on input.quantity
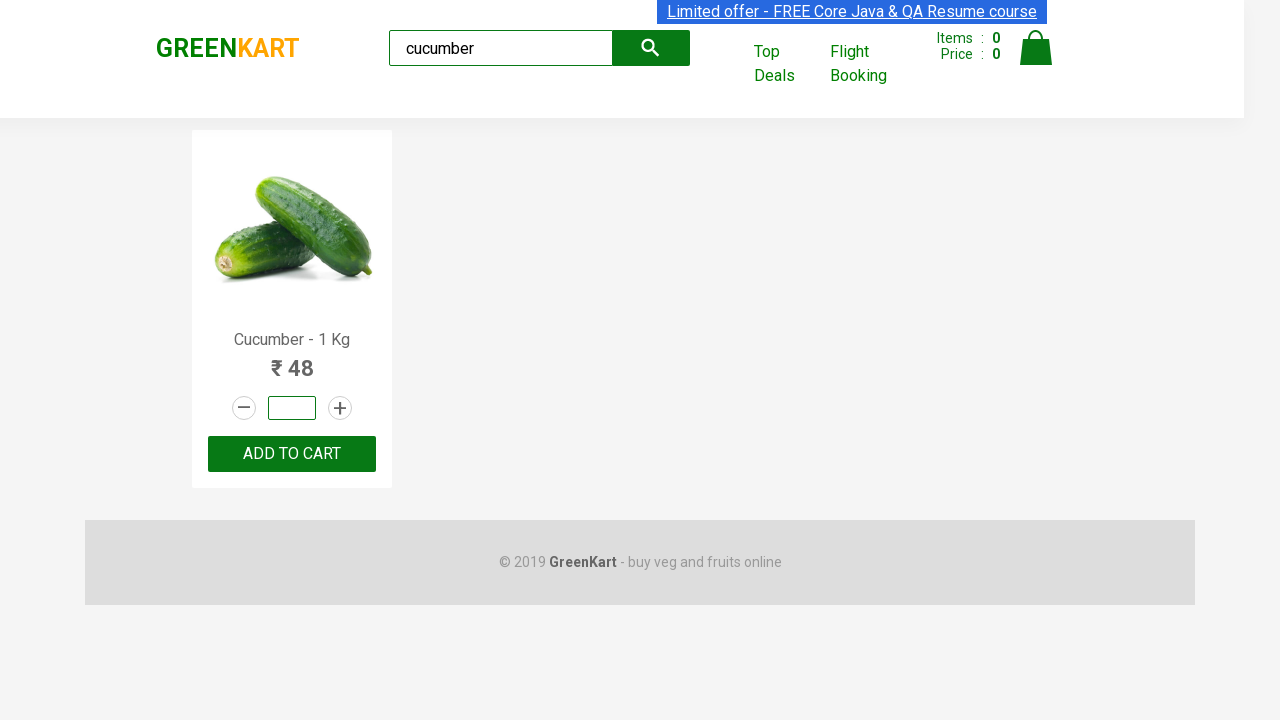

Set quantity to 4 on input.quantity
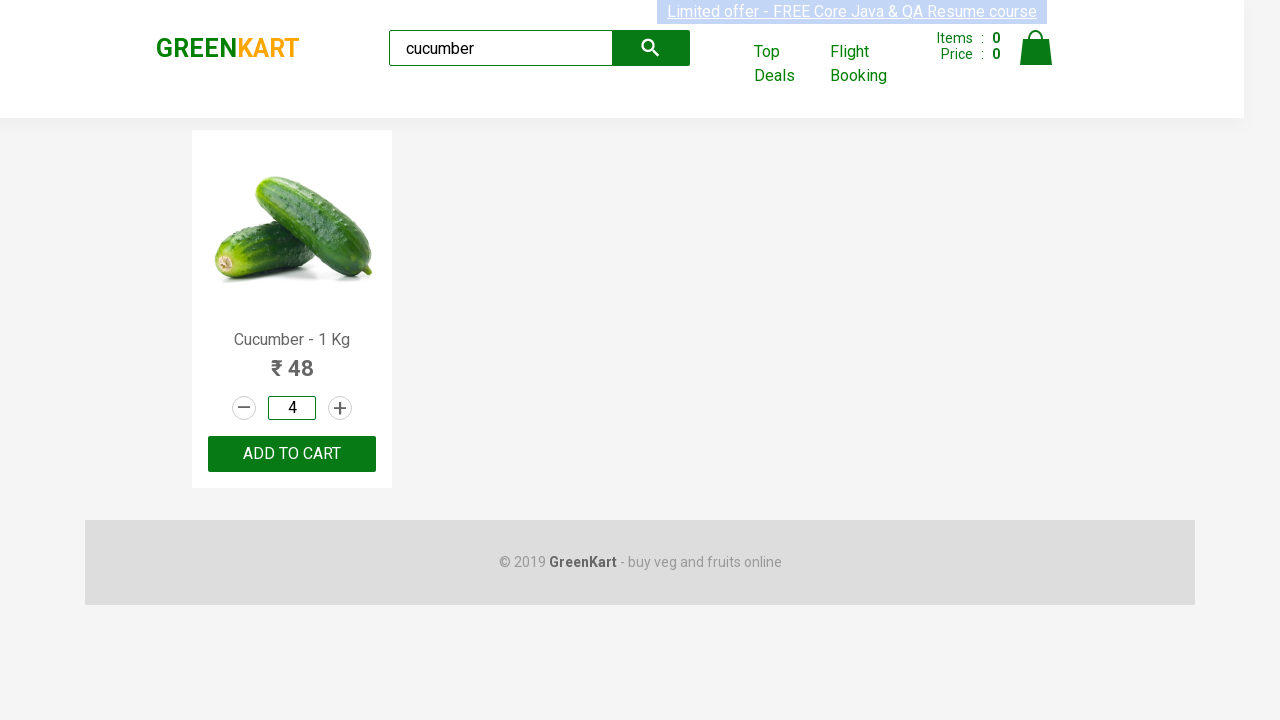

Clicked decrement button to reduce quantity at (244, 408) on .decrement
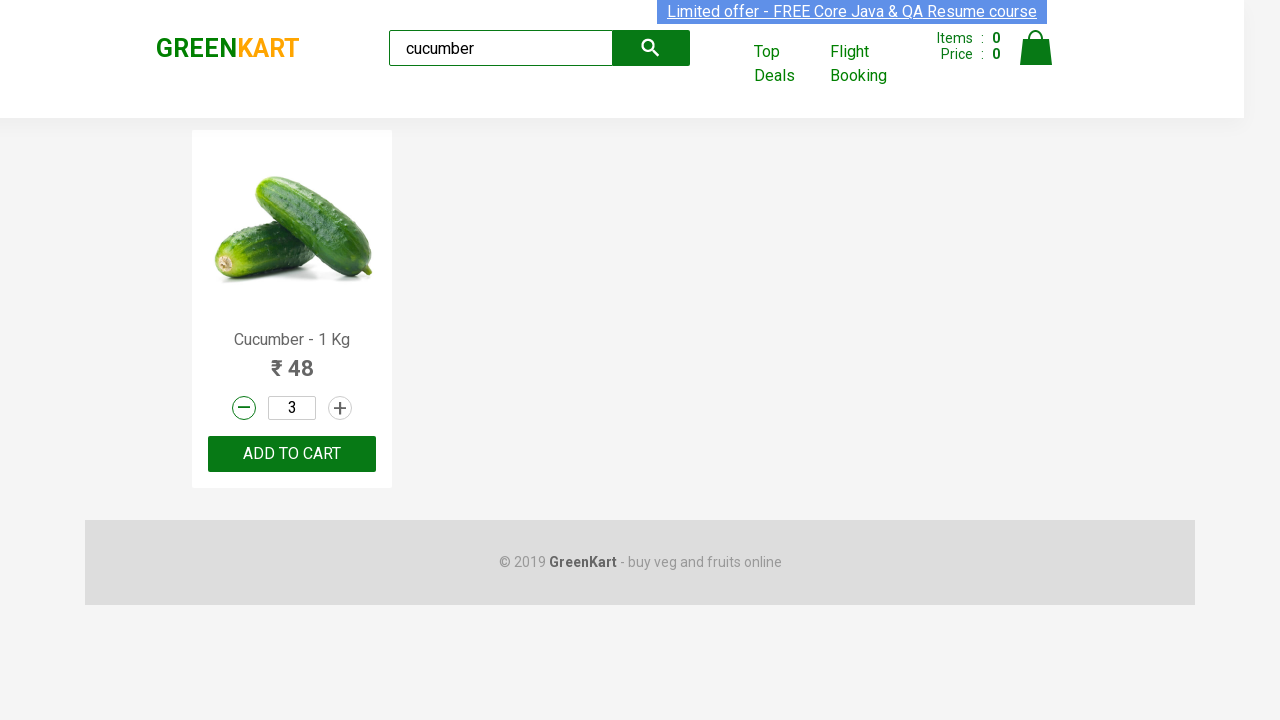

Clicked increment button to increase quantity at (340, 408) on .increment
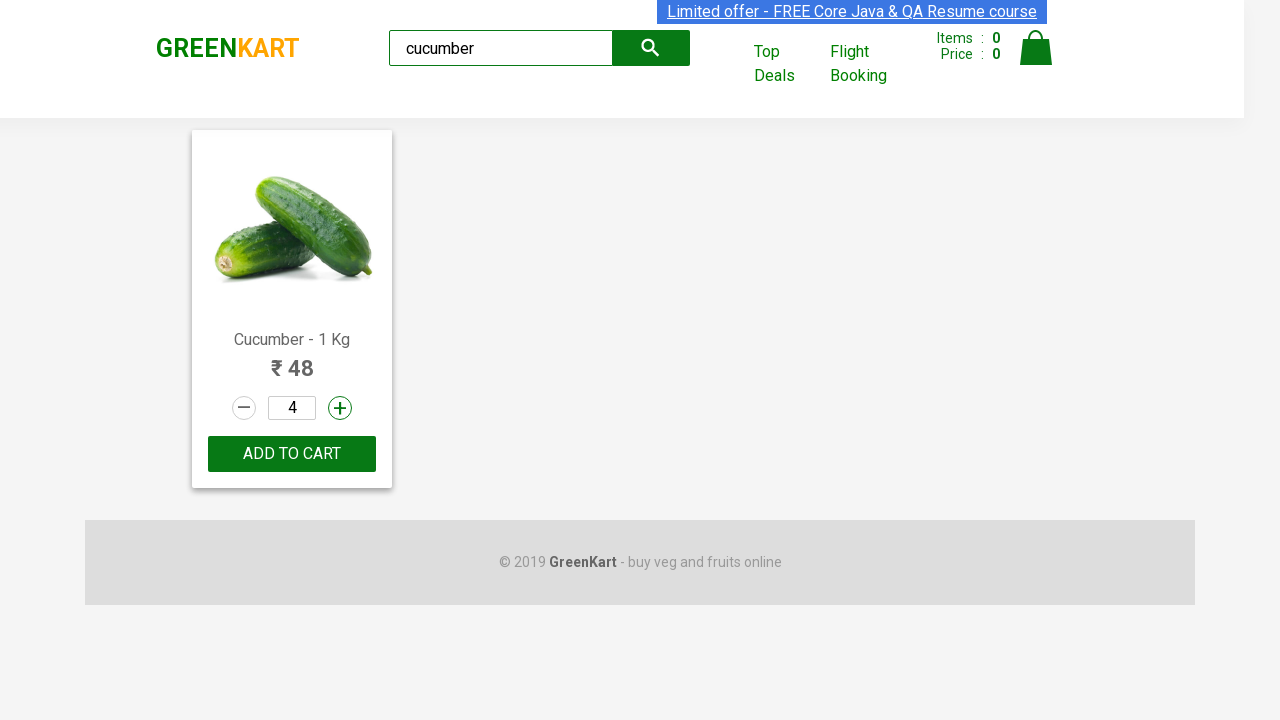

Clicked 'ADD TO CART' button at (292, 454) on xpath=//button[contains(text(),'ADD TO CART')] >> nth=0
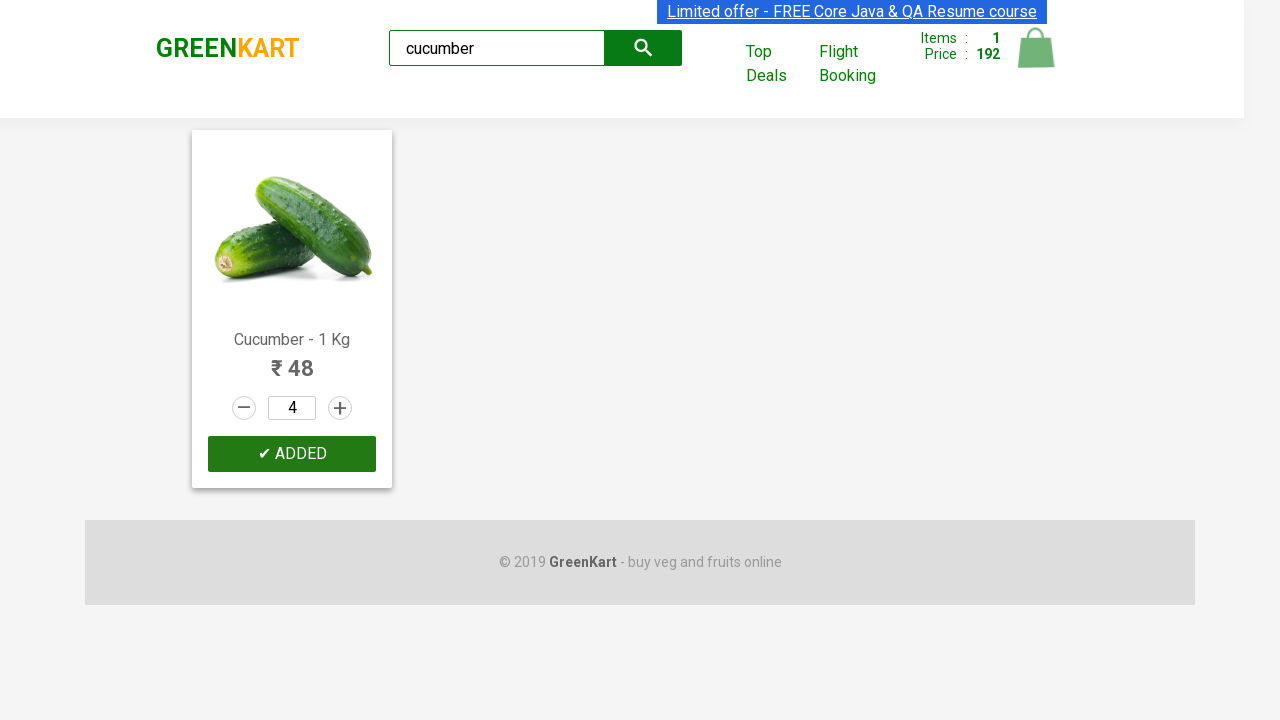

Clicked cart icon to open shopping cart at (1036, 48) on xpath=//a[@class='cart-icon']/img[@alt='Cart'] >> nth=0
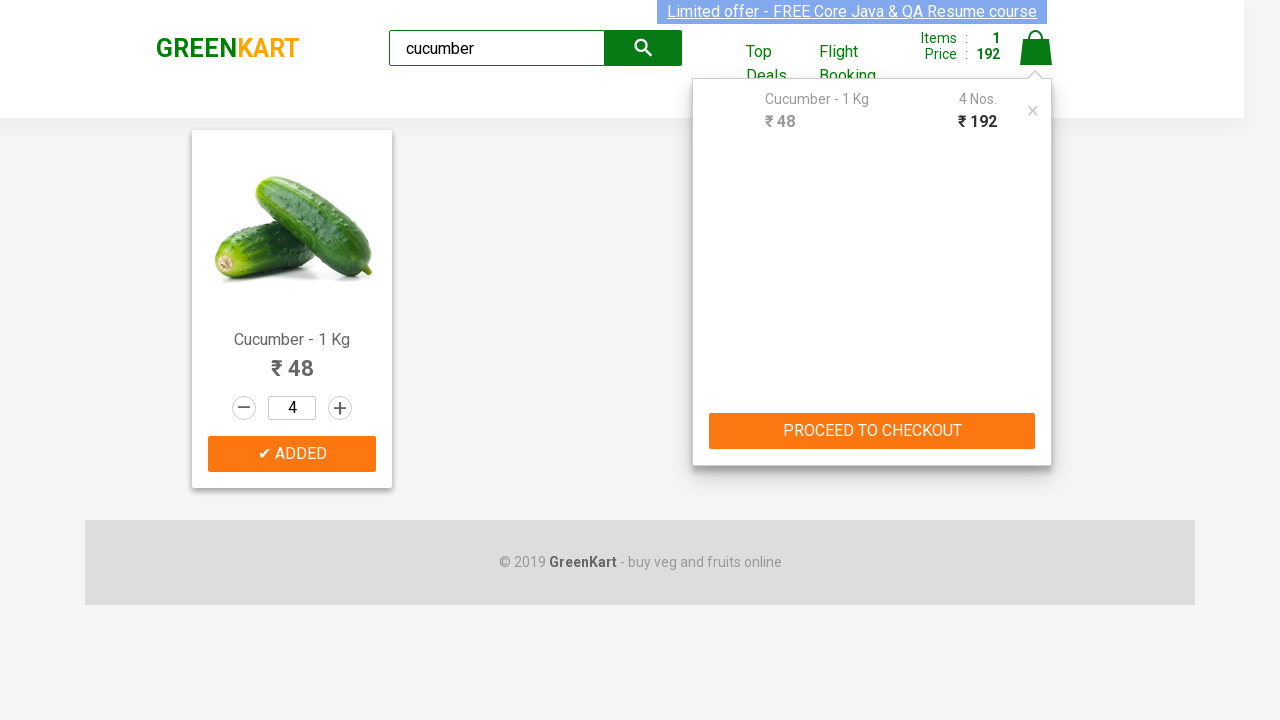

Clicked 'PROCEED TO CHECKOUT' button at (872, 431) on xpath=//button[contains(text(),'PROCEED TO CHECKOUT')] >> nth=0
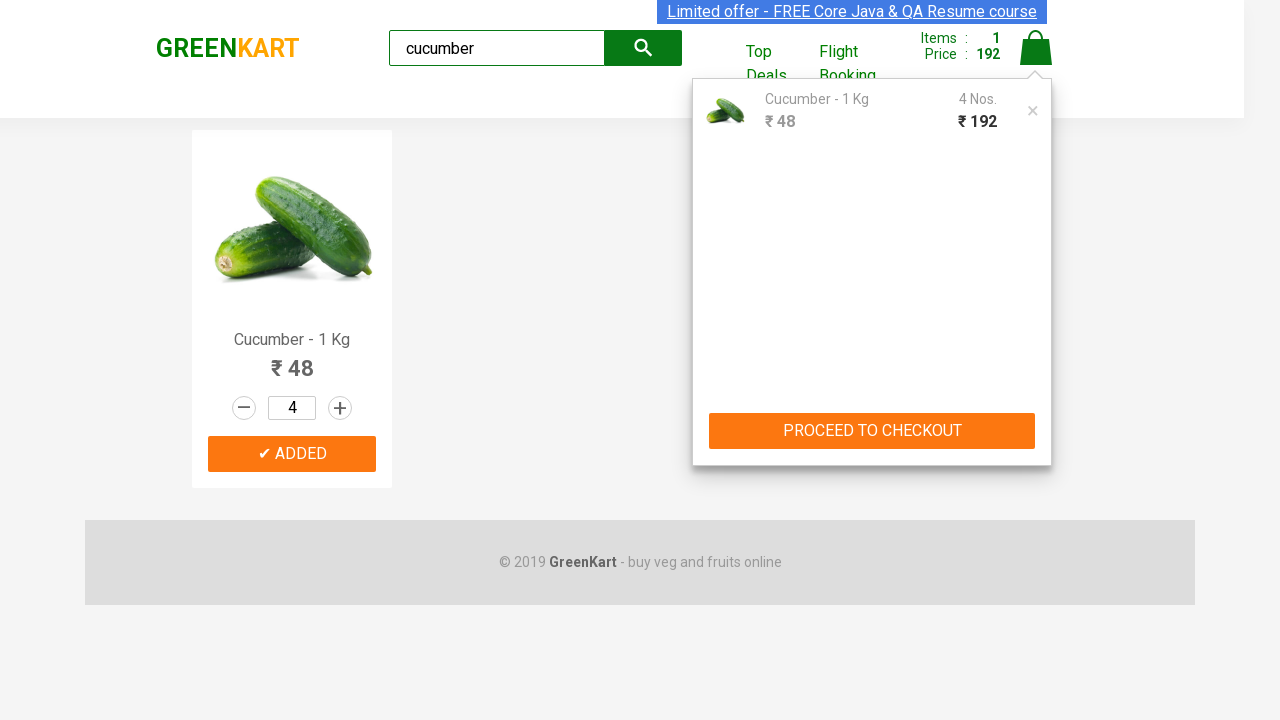

Promo code input field loaded
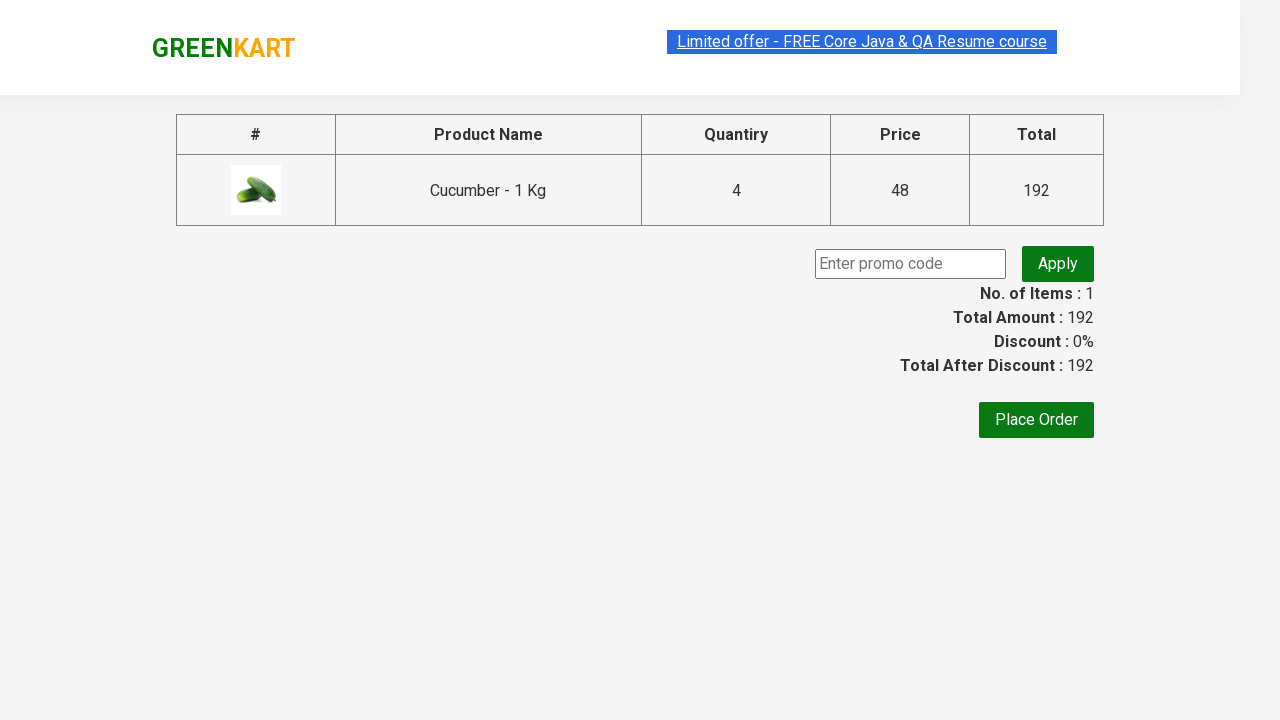

Entered promo code '123456' on .promoCode
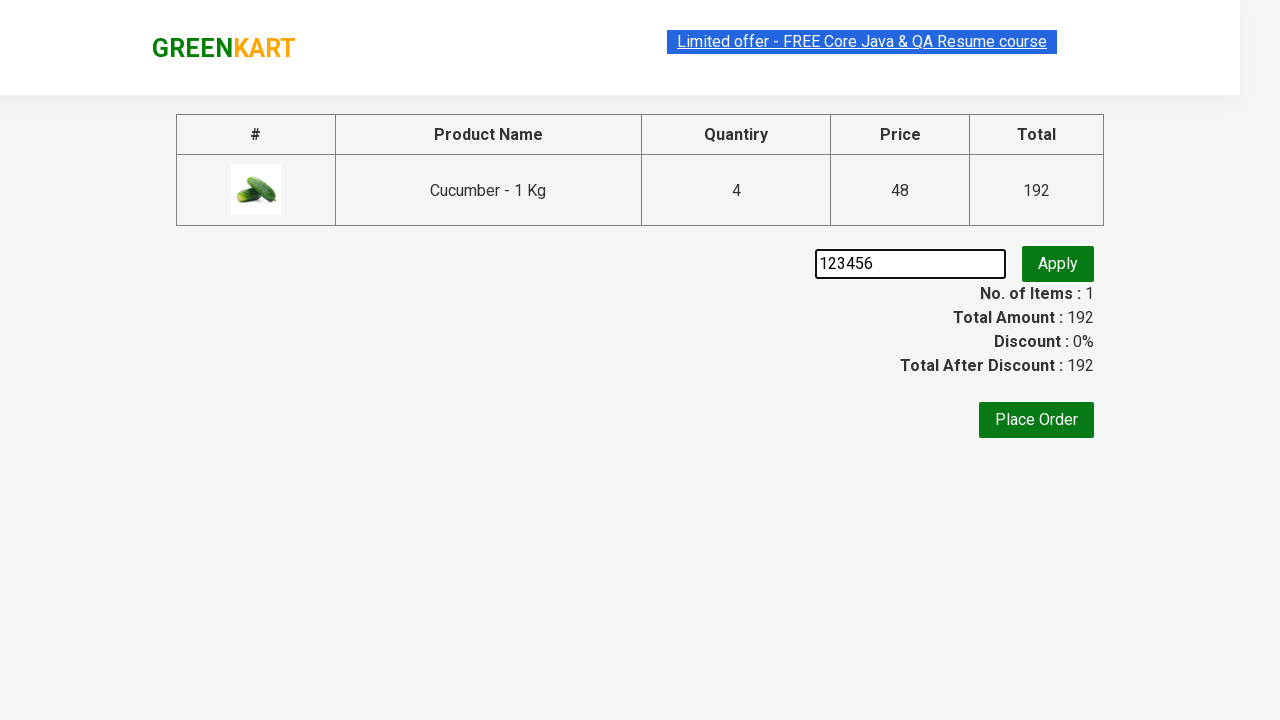

Clicked promo code apply button at (1058, 264) on .promoBtn
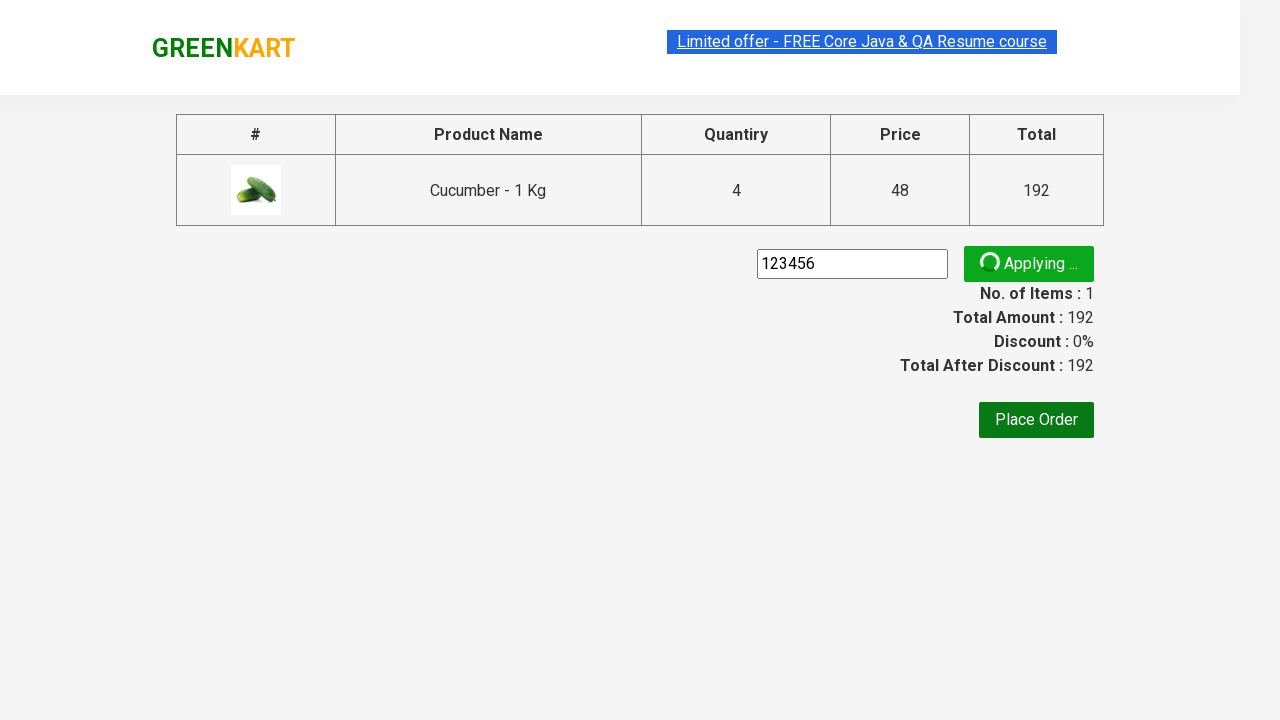

Waited 3 seconds for promo code processing
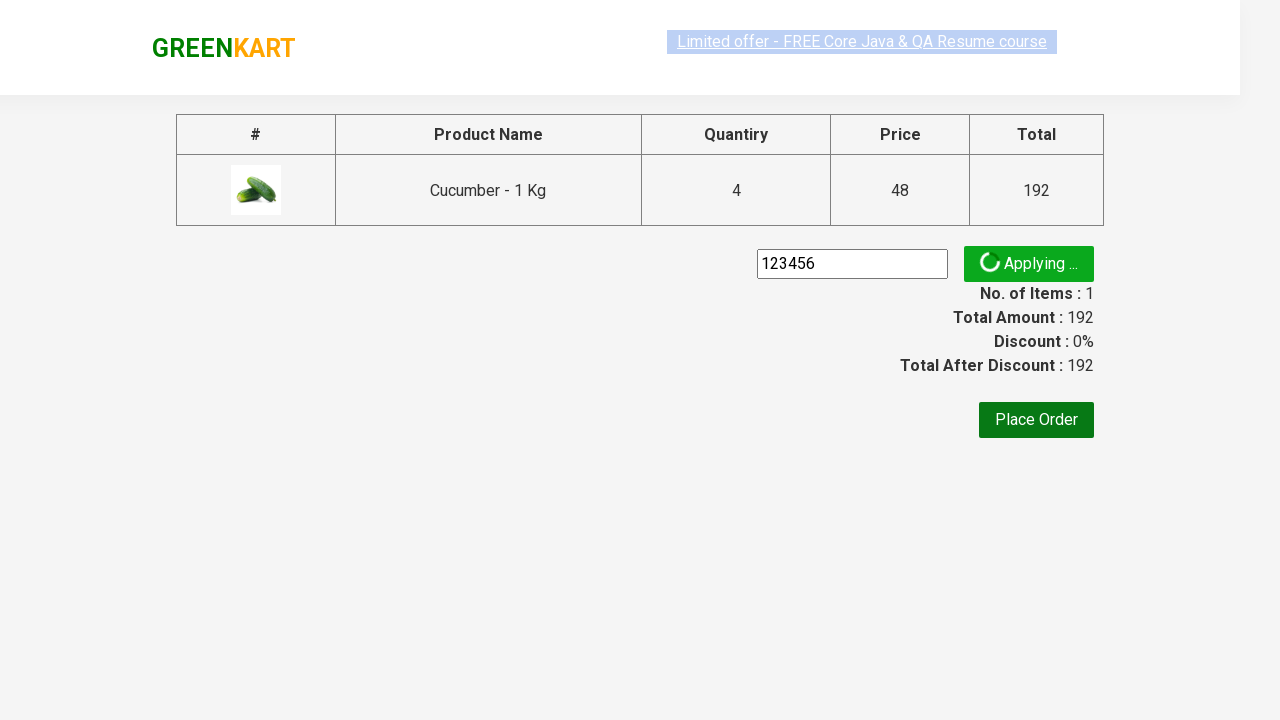

Clicked 'Place Order' button at (1036, 420) on xpath=//button[contains(text(),'Place Order')] >> nth=0
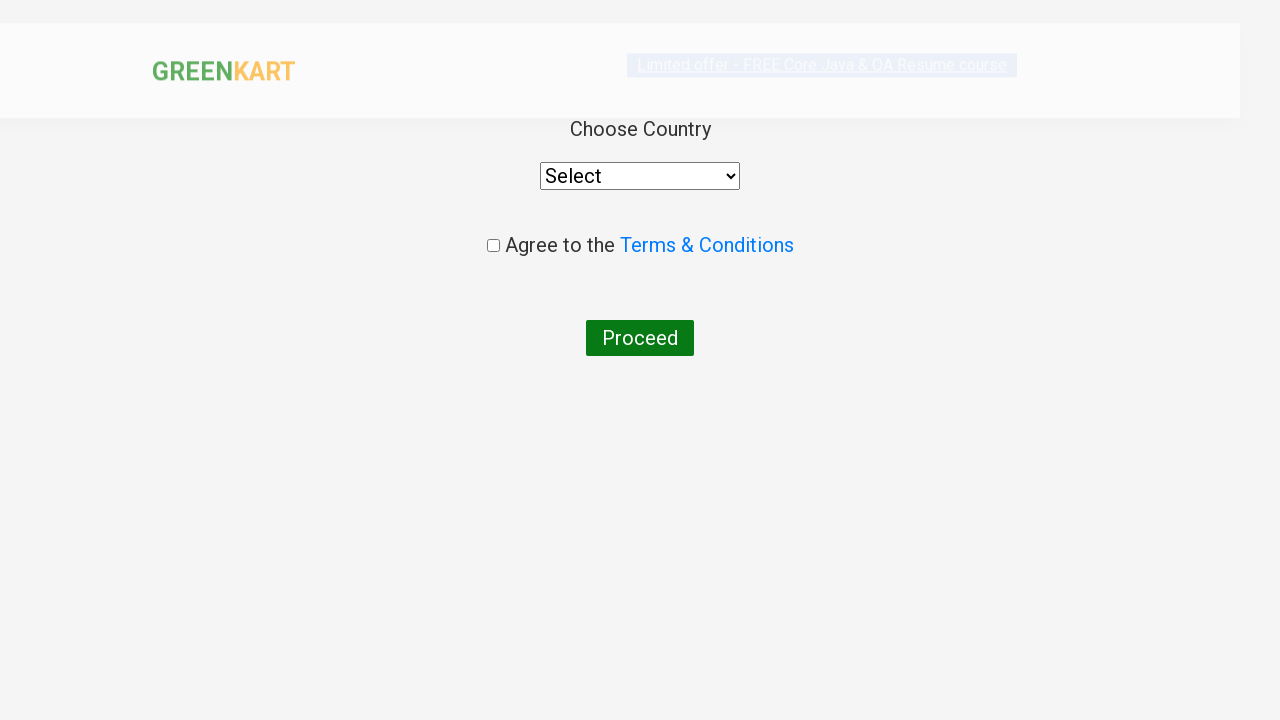

Products wrapper loaded for country selection
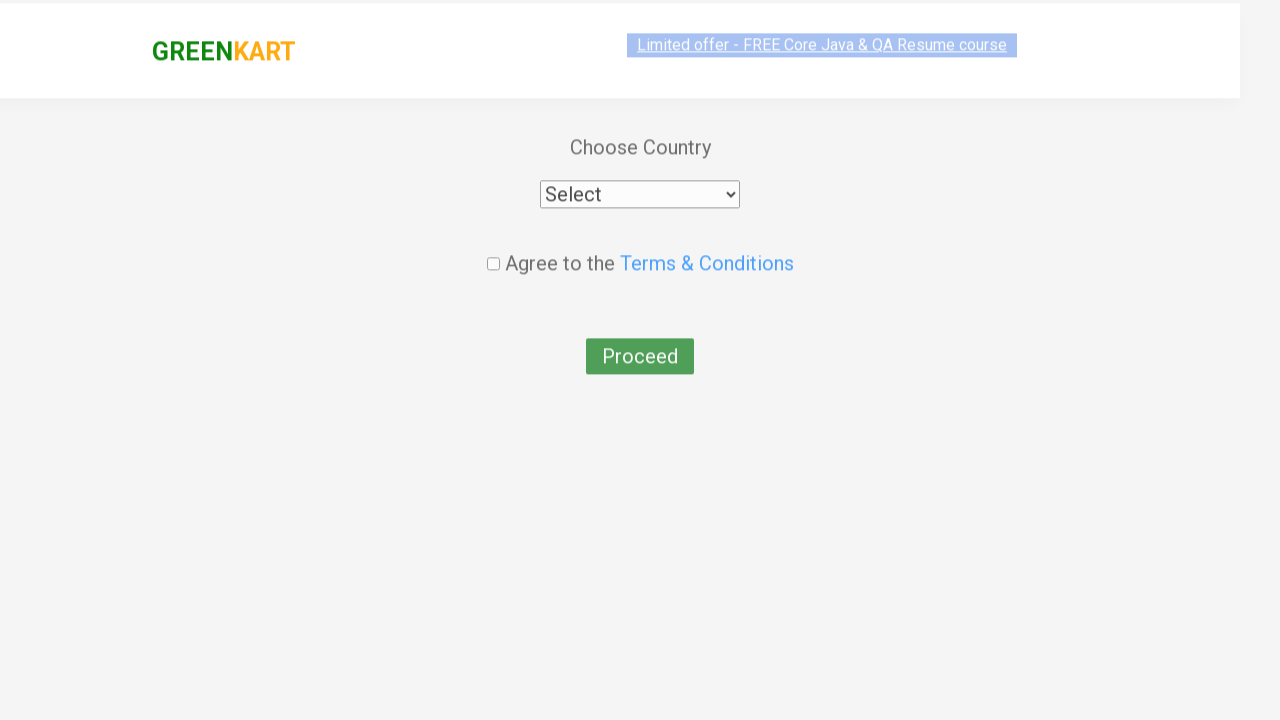

Selected 'Australia' as delivery country on select
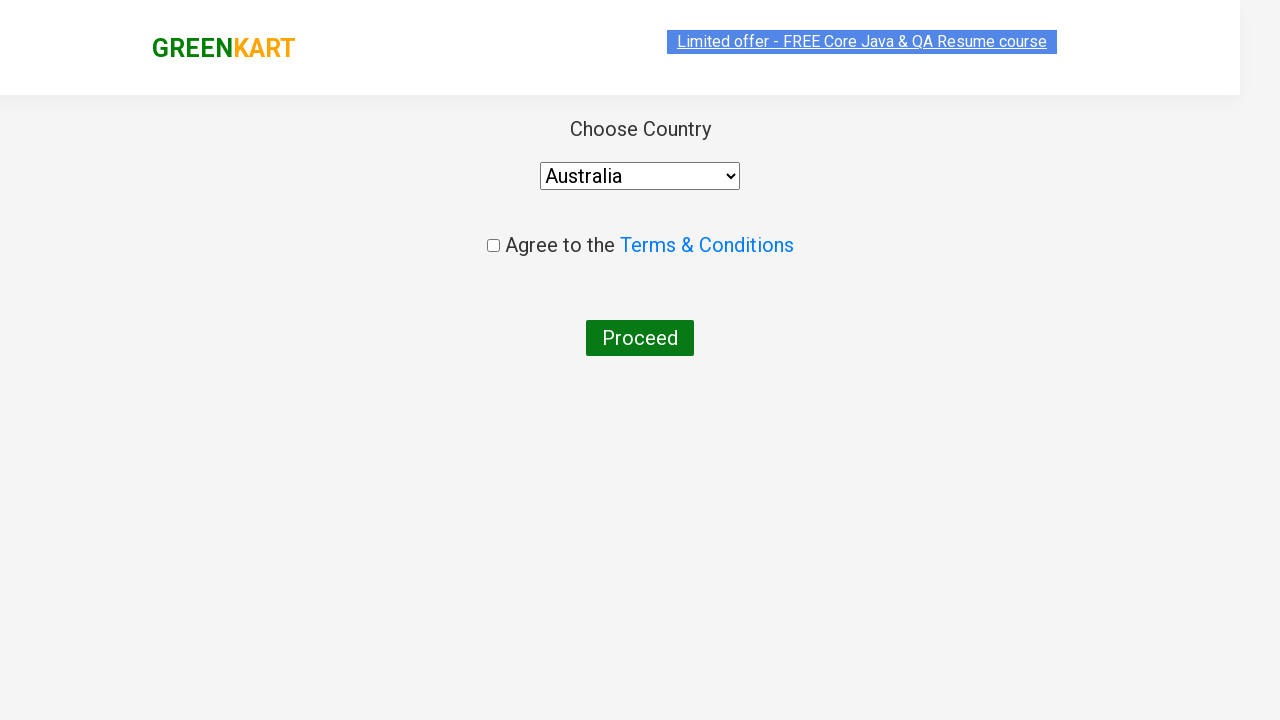

Waited 1 second after country selection
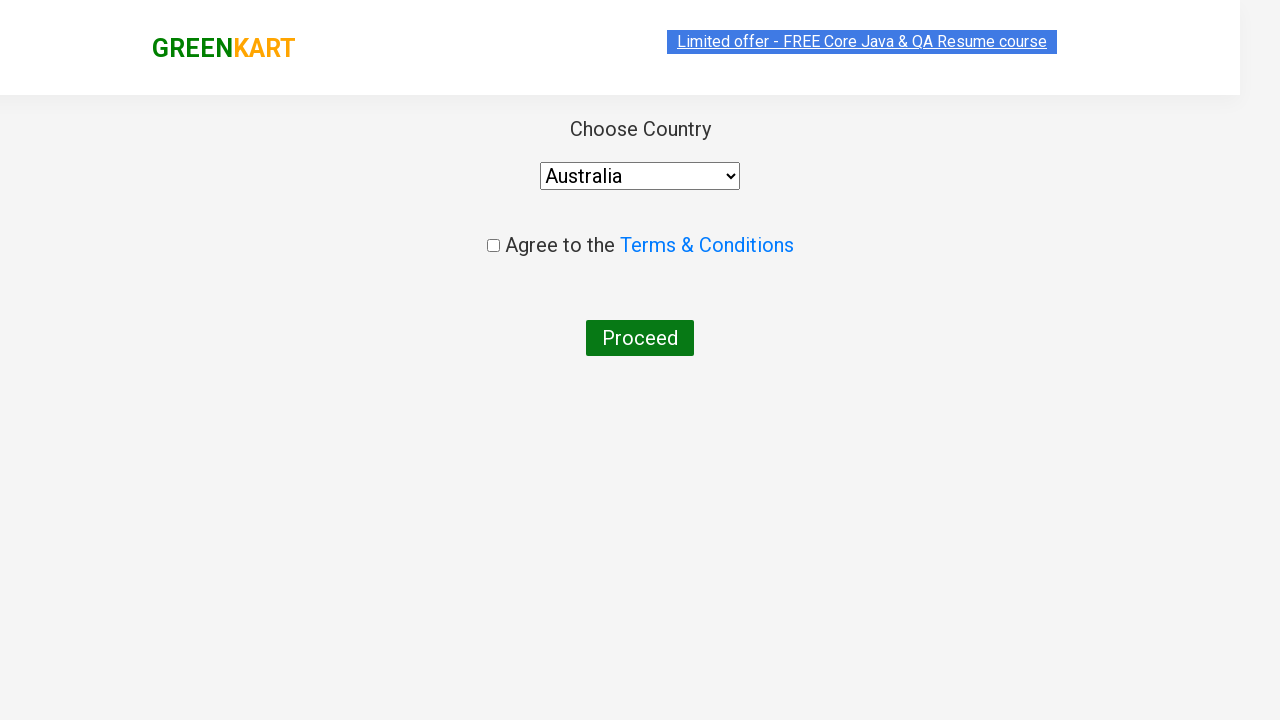

Checked 'Agree to terms and conditions' checkbox at (493, 246) on .chkAgree
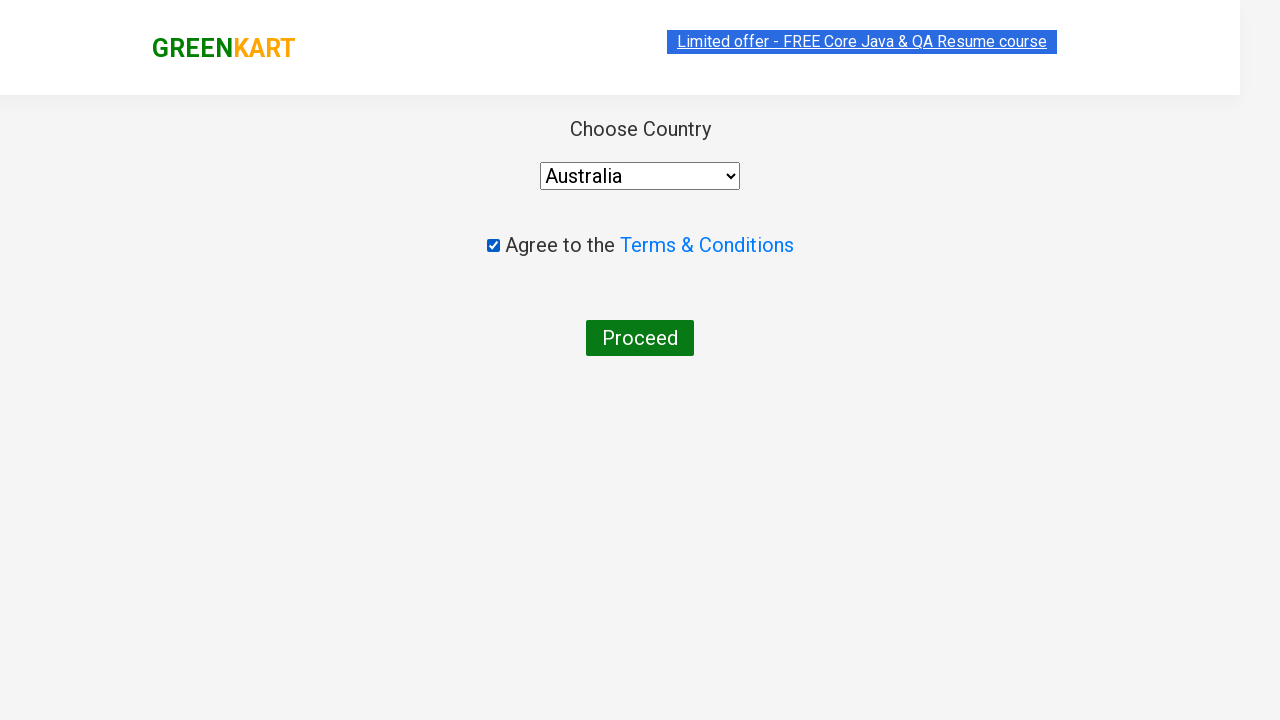

Clicked 'Proceed' button to finalize order at (640, 338) on xpath=//button[contains(text(),'Proceed')] >> nth=0
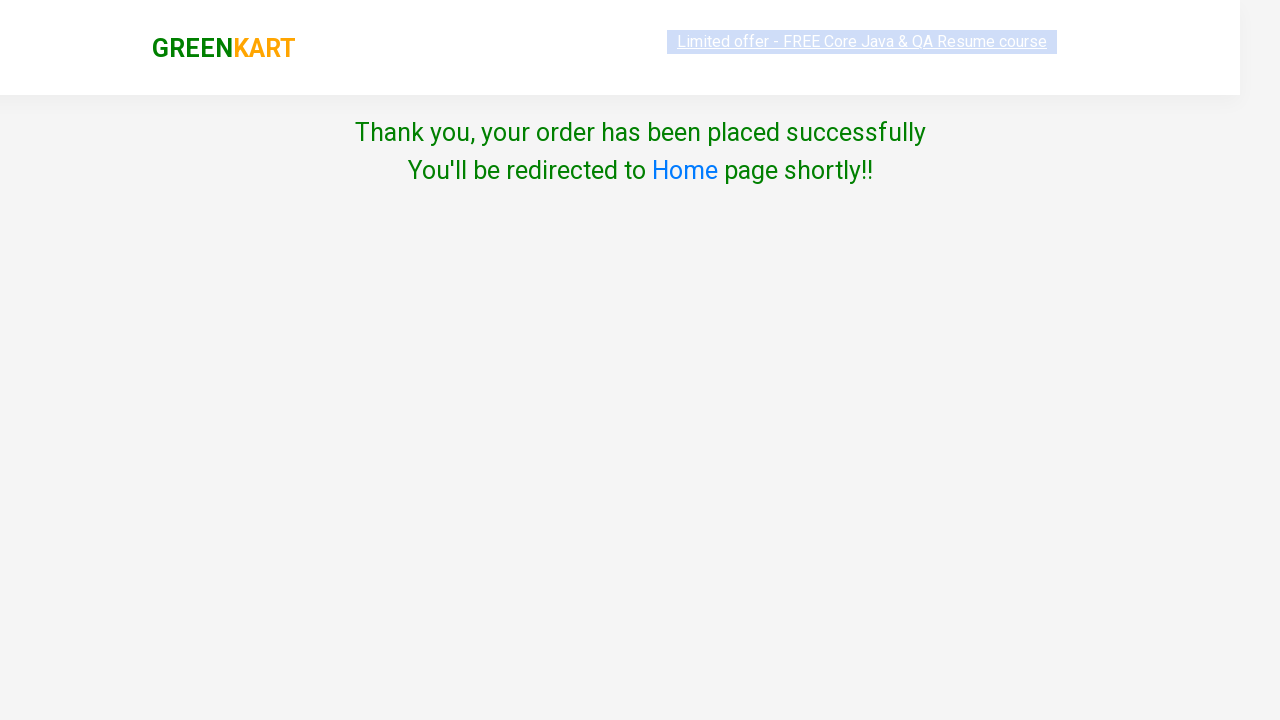

Order confirmation message displayed
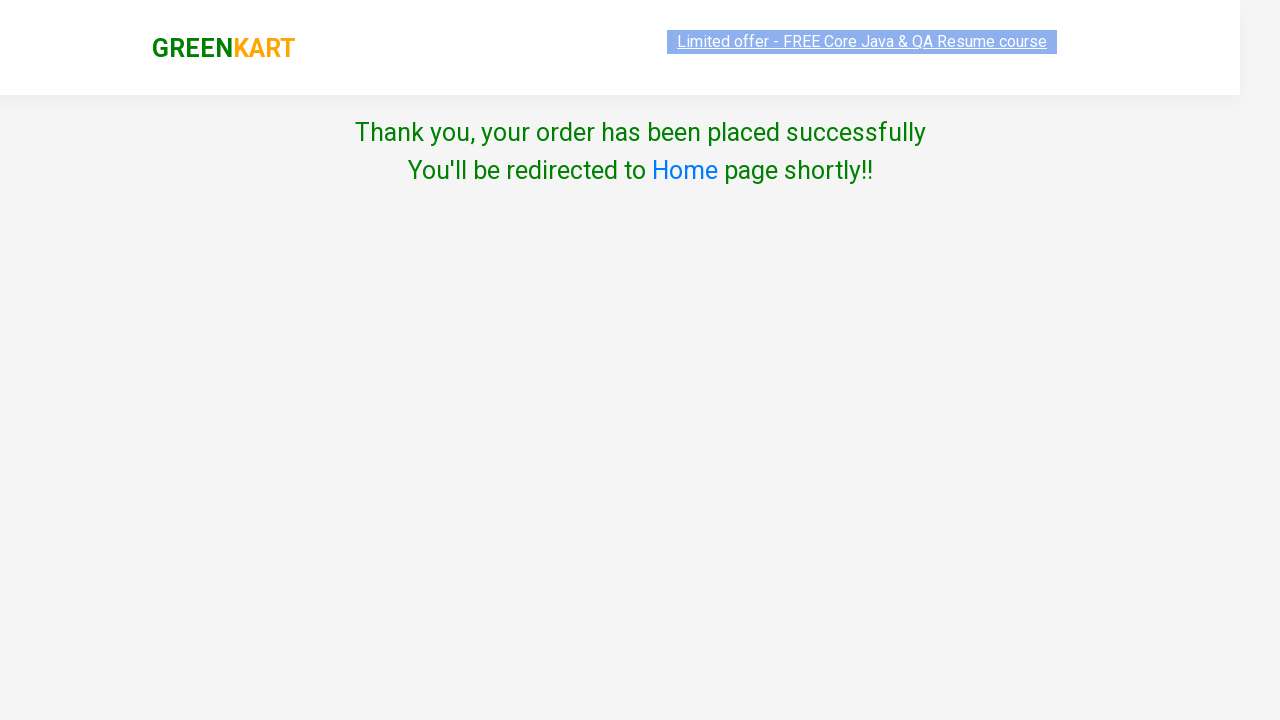

Products wrapper loaded on success page
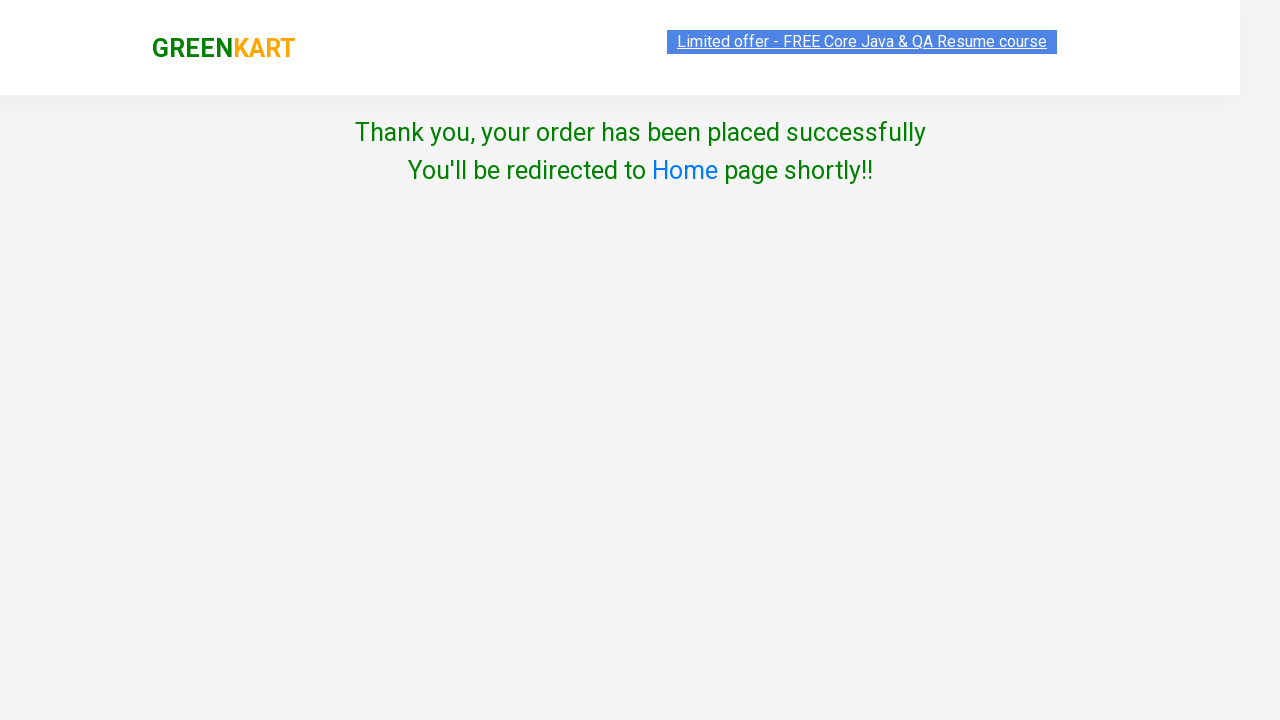

Waited 2 seconds for page finalization
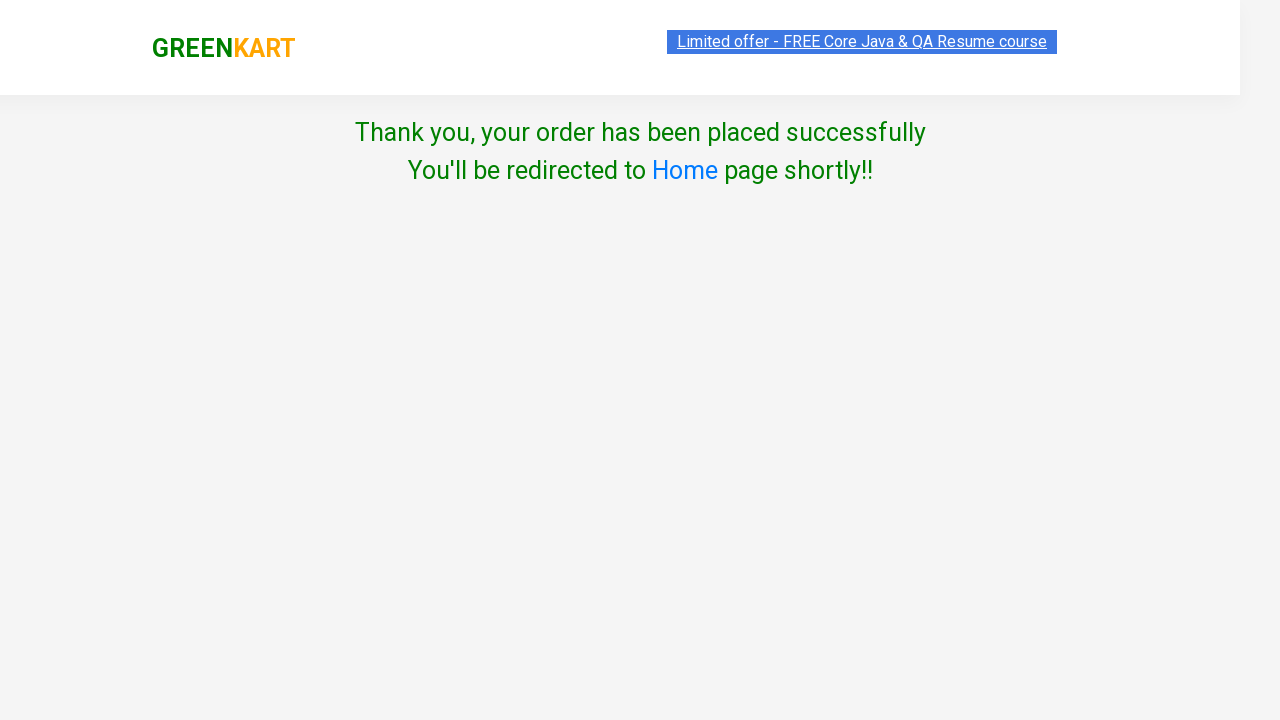

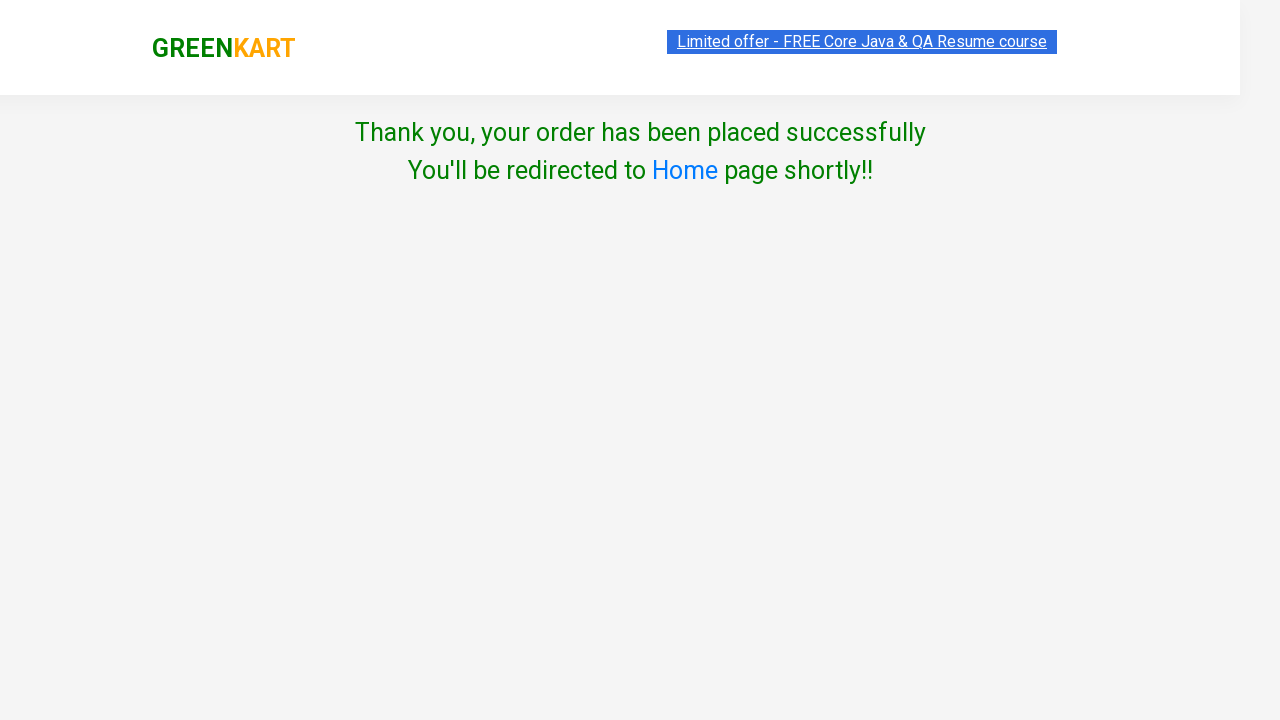